Tests a demo solar savings report application by visiting it multiple times to verify quota system behavior, checking that the report displays correctly on first two visits with Tesla branding, and shows a lock overlay on the third visit when quota is exhausted.

Starting URL: https://sunspire-web-app.vercel.app/

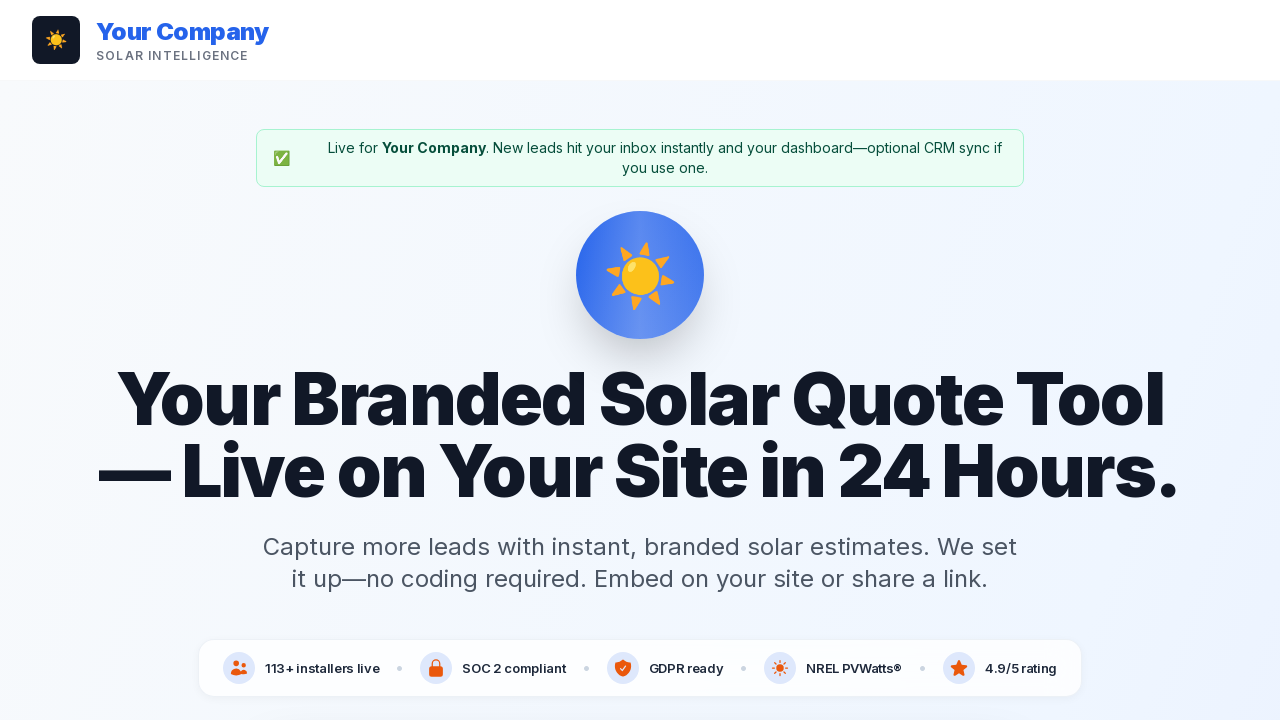

Cleared demo quota from localStorage
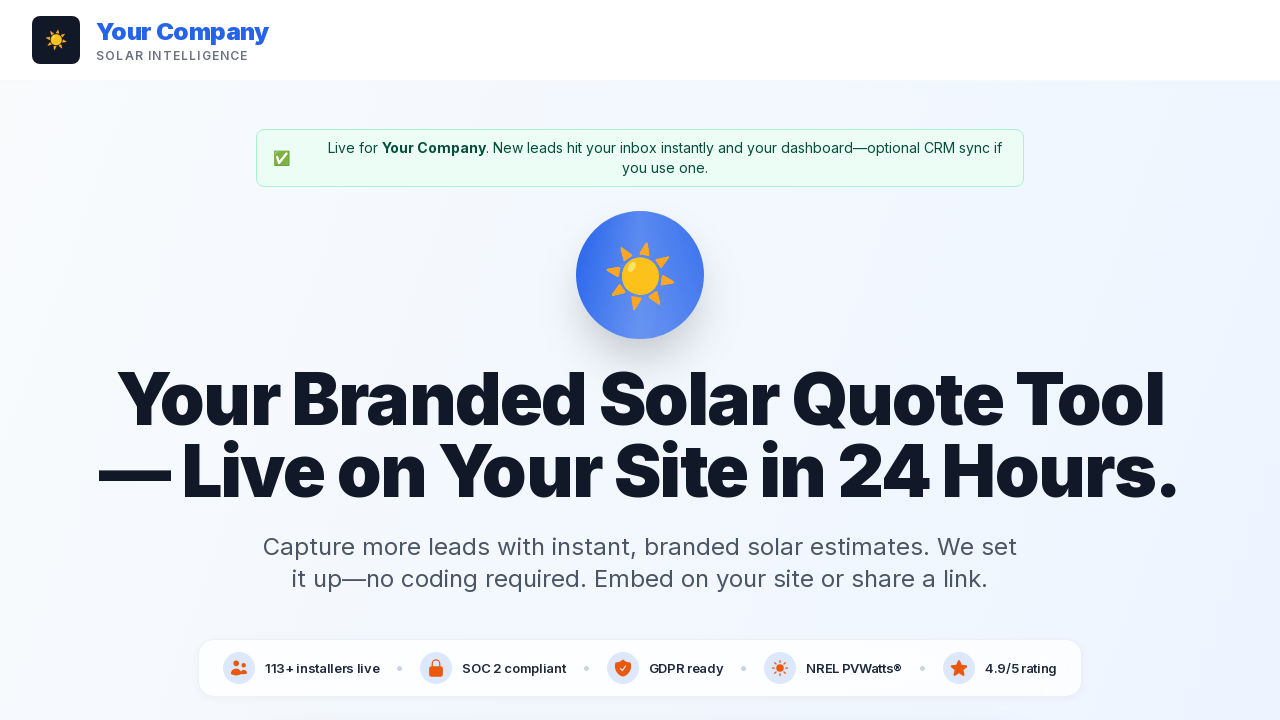

Navigated to demo solar savings report page (first visit)
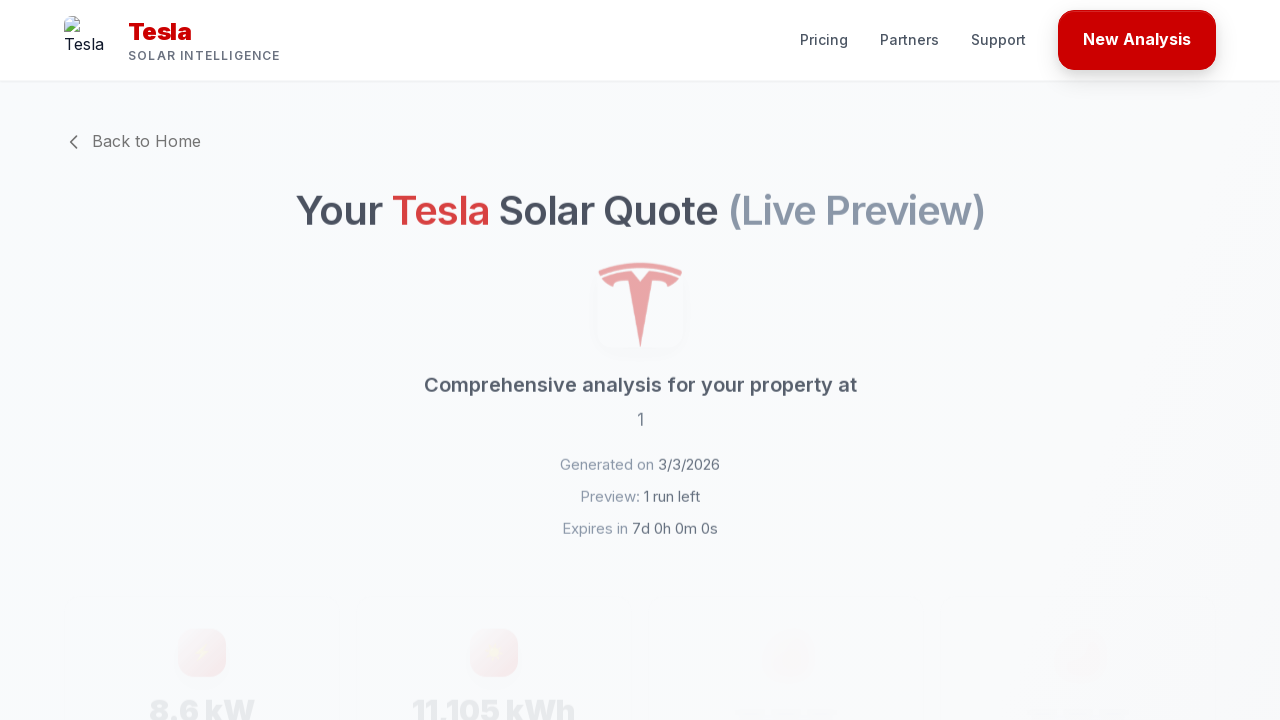

Waited for network idle on first visit
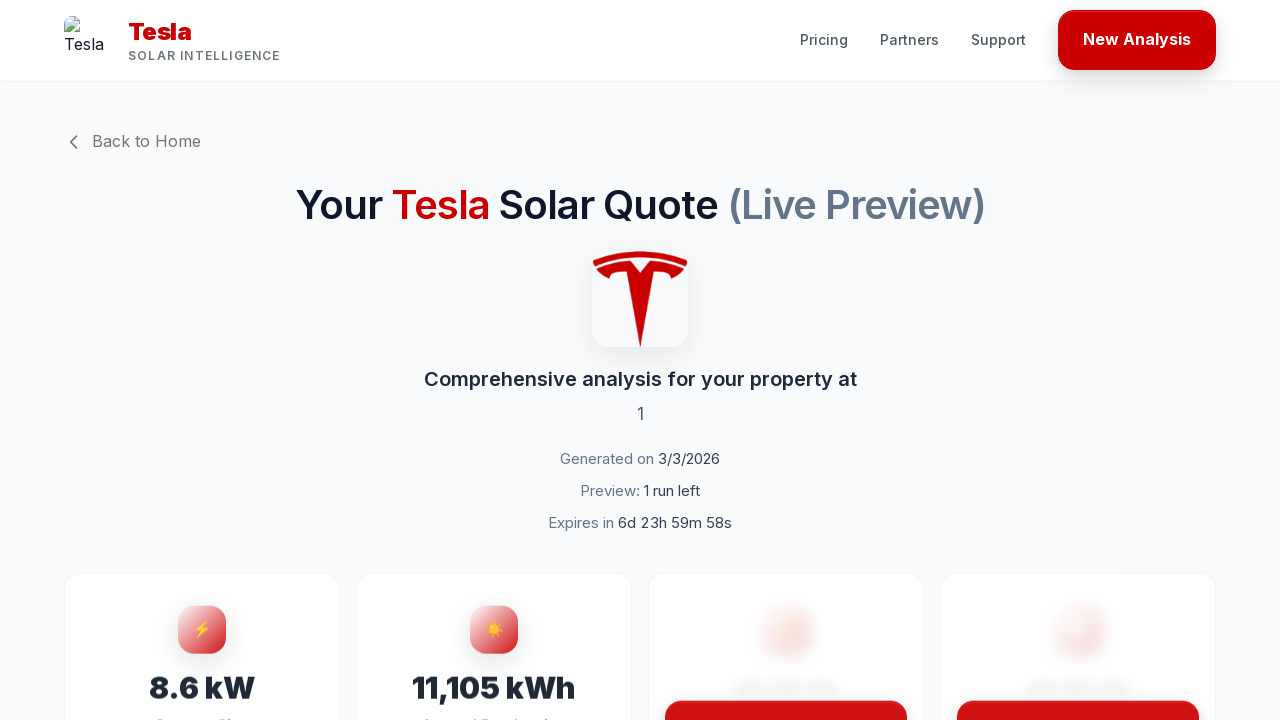

Waited 12 seconds for quota consumption on first visit
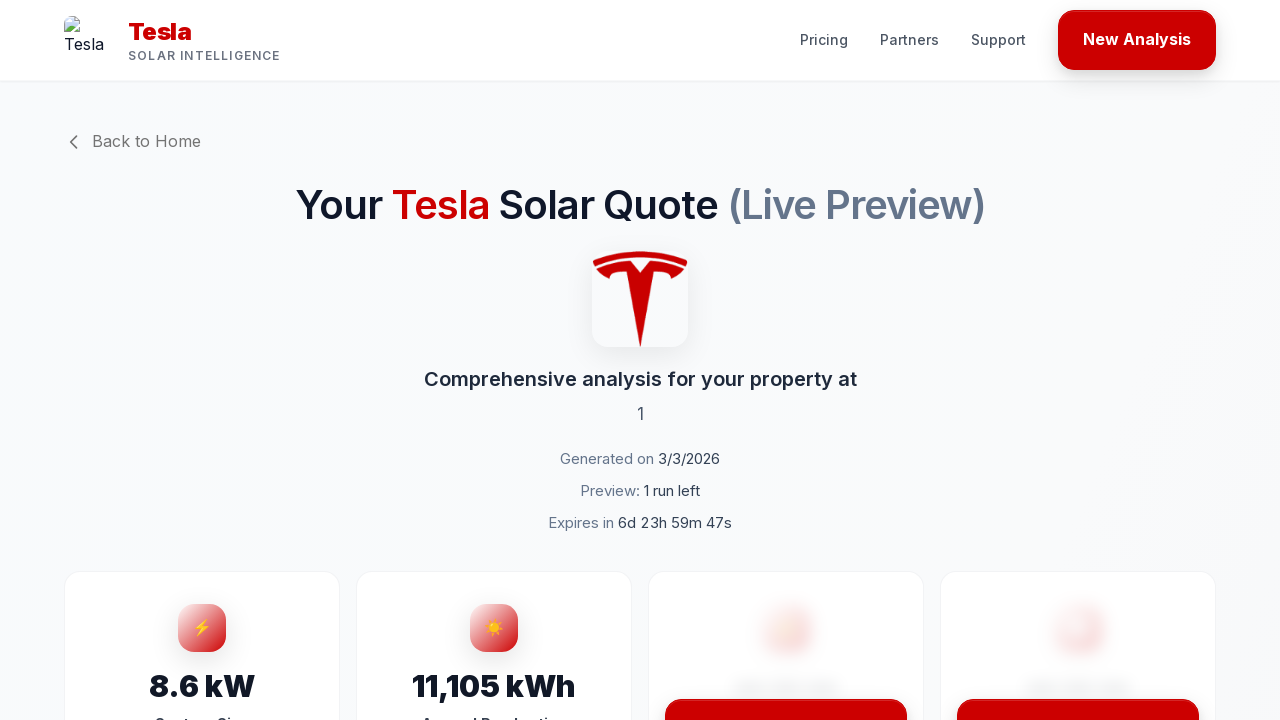

Checked if solar savings report is visible on first visit: True
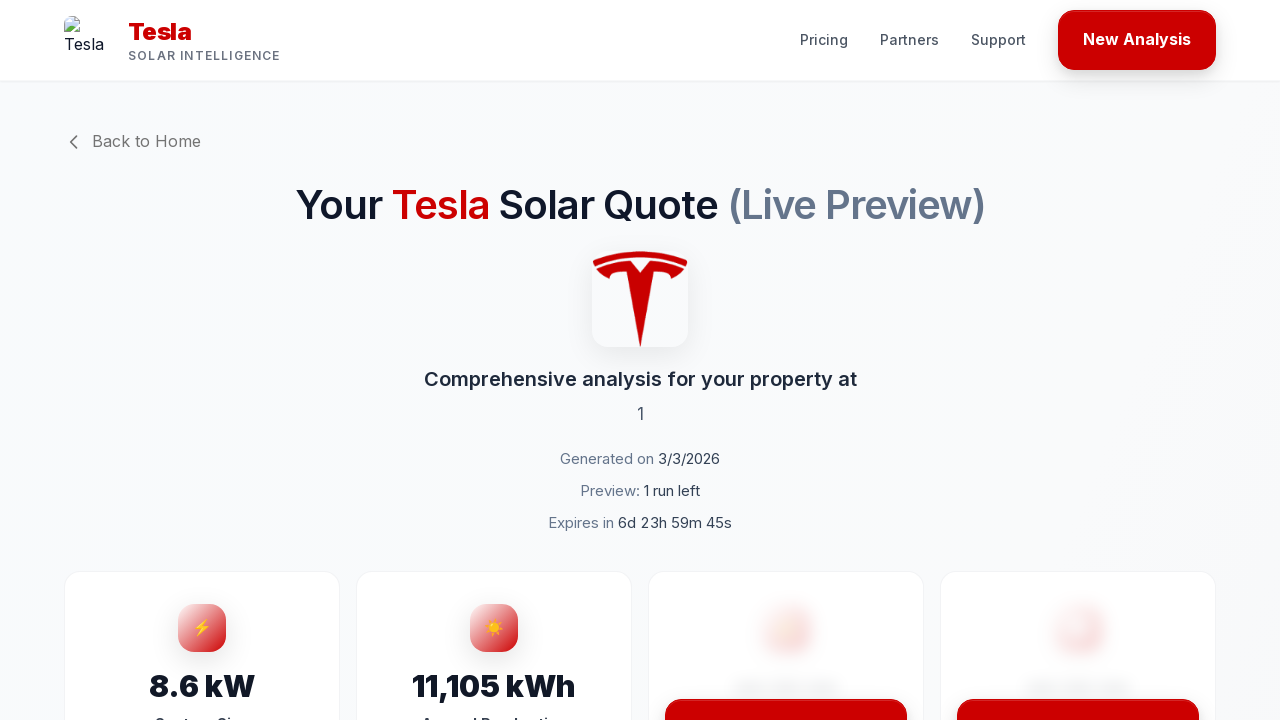

Counted primary CTA buttons on first visit: 1
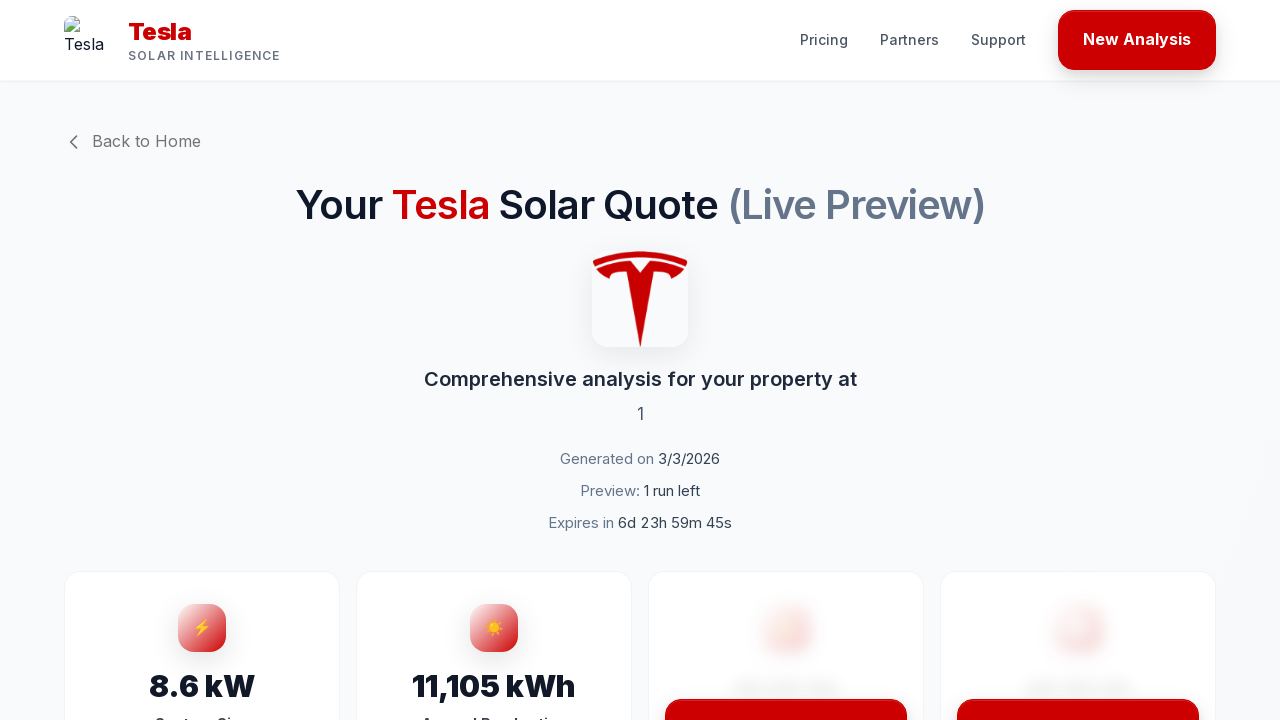

Navigated to demo solar savings report page (second visit)
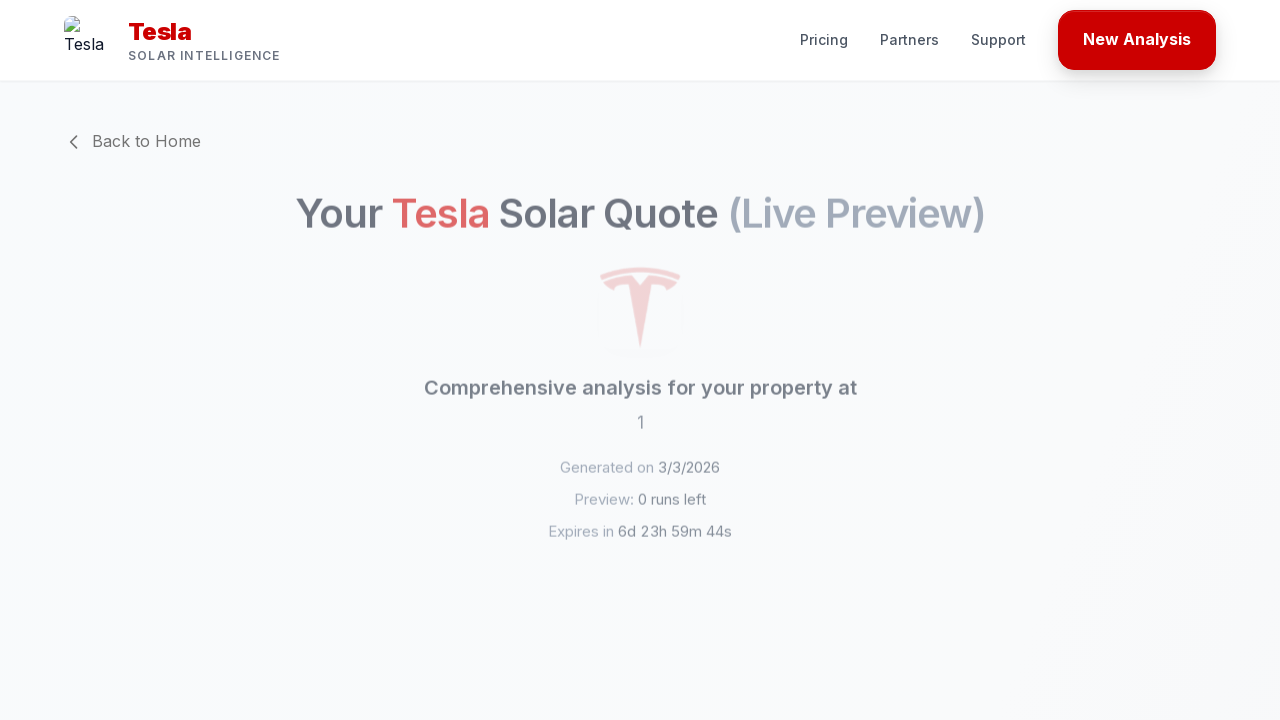

Waited for network idle on second visit
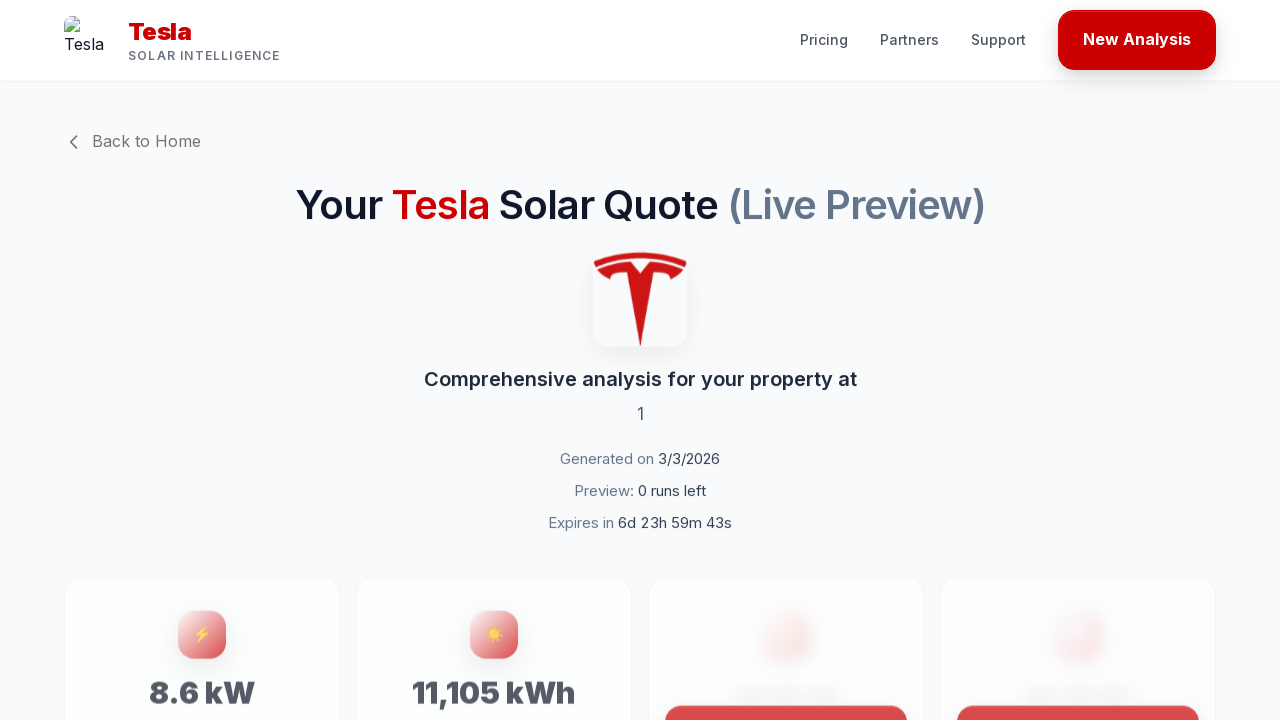

Waited 12 seconds for quota consumption on second visit
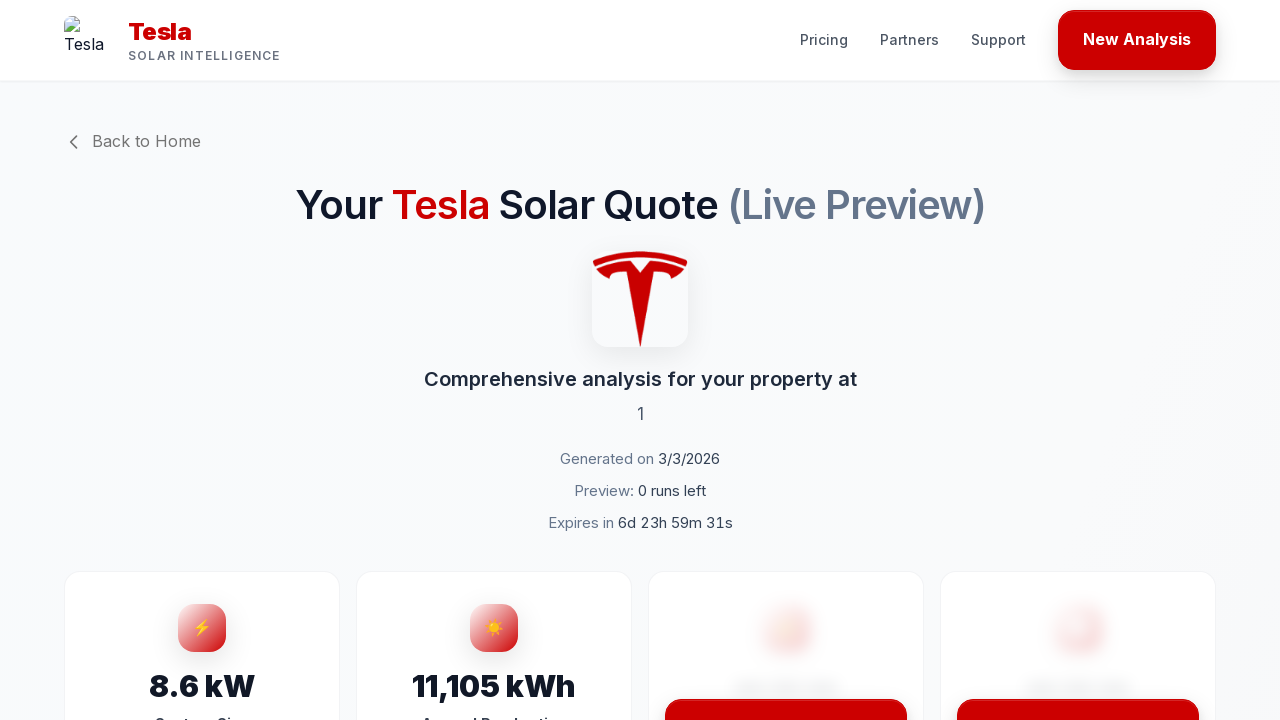

Checked if solar savings report is visible on second visit: True
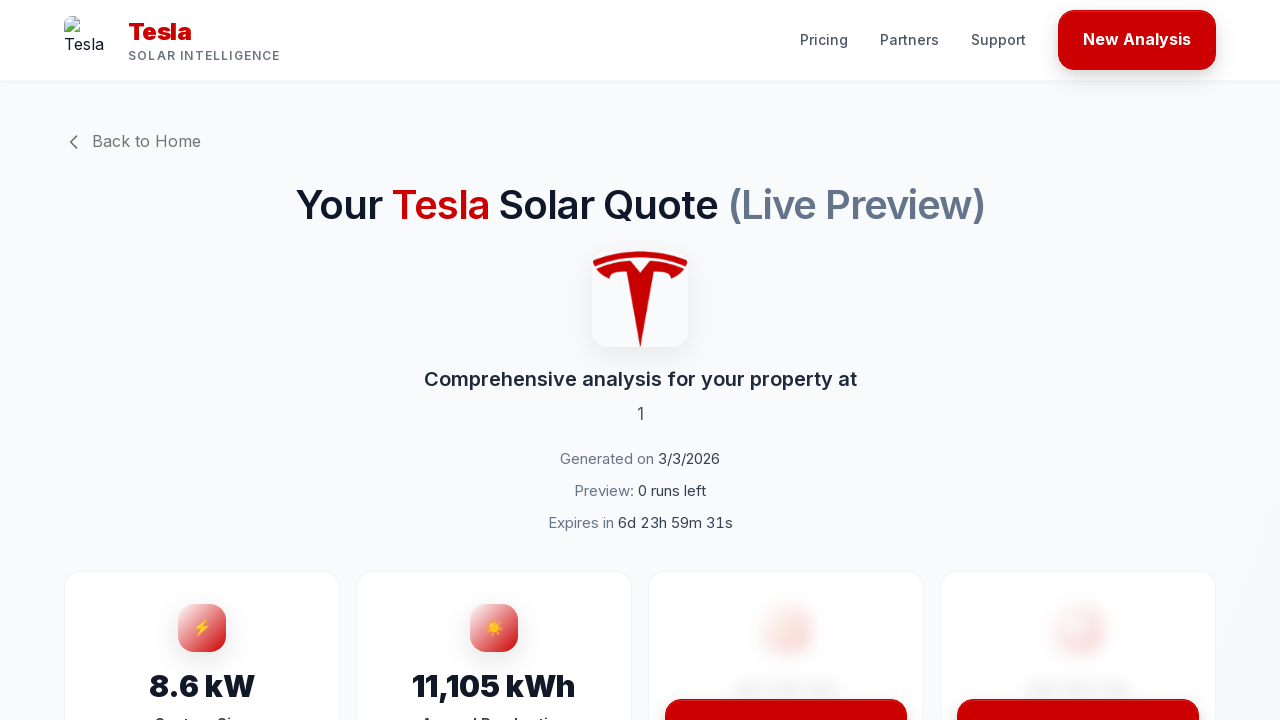

Counted primary CTA buttons on second visit: 1
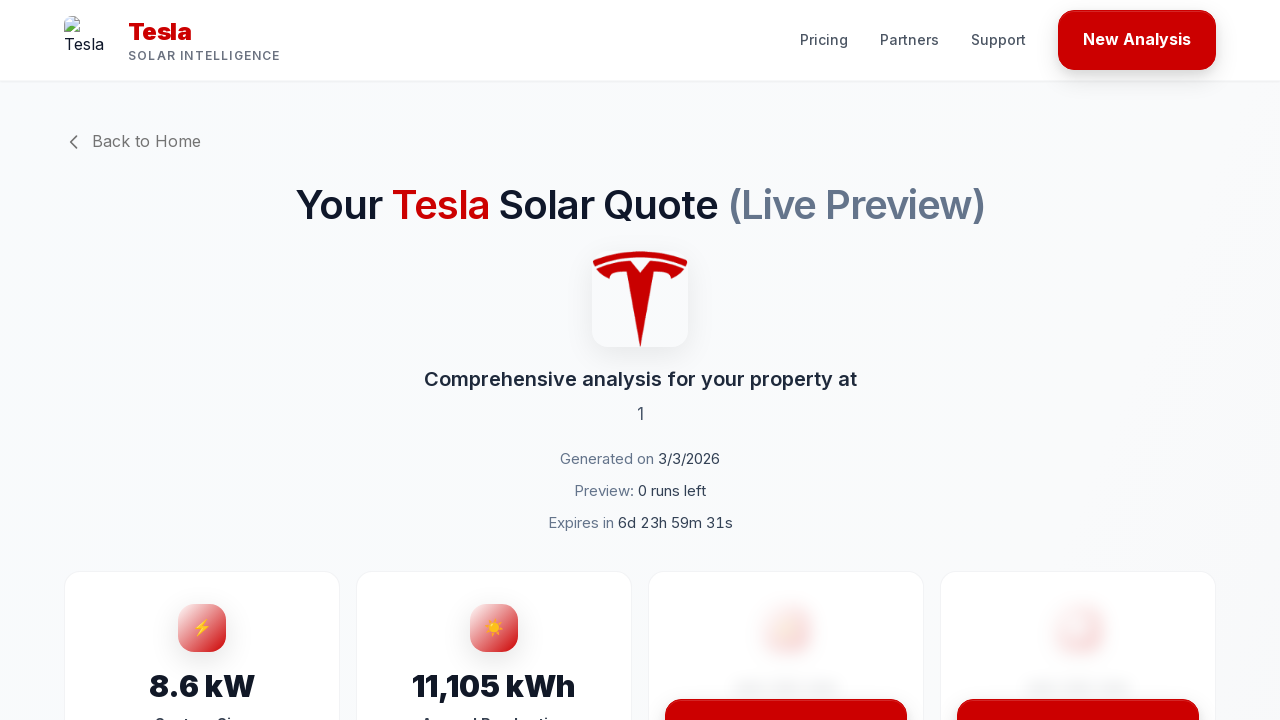

Navigated to demo solar savings report page (third visit)
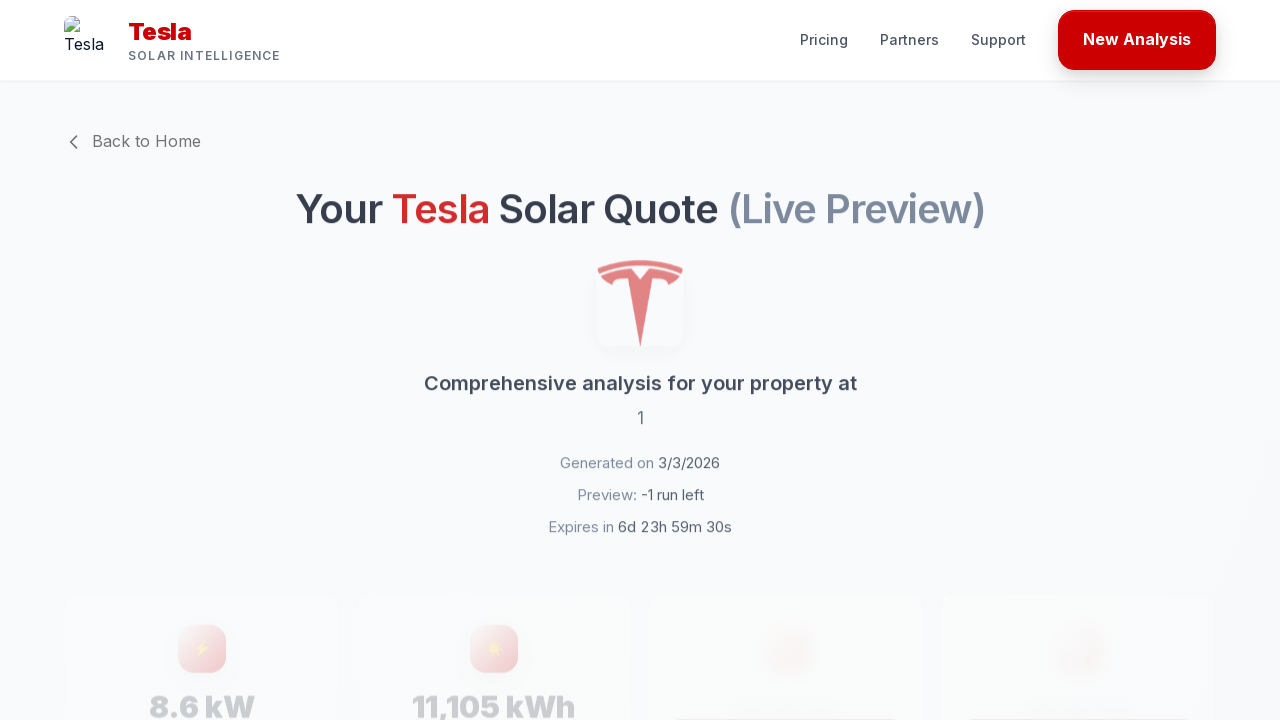

Waited for network idle on third visit
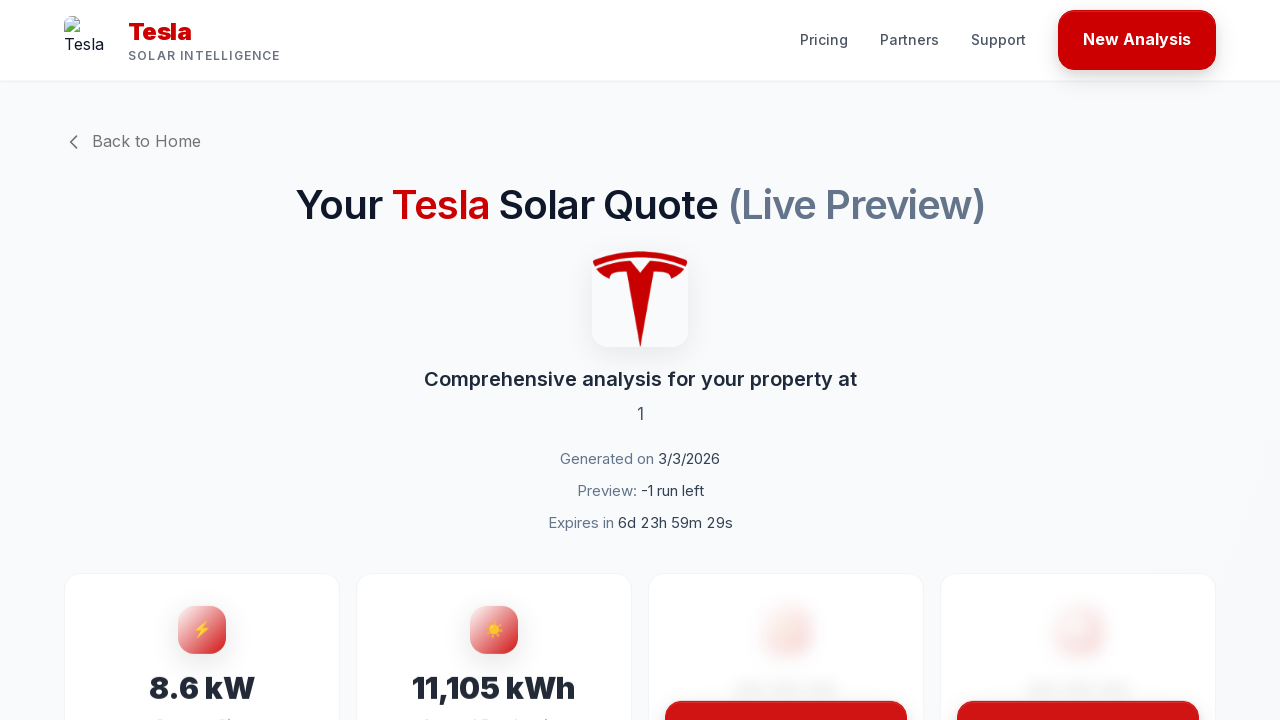

Checked if solar savings report is visible on third visit: True
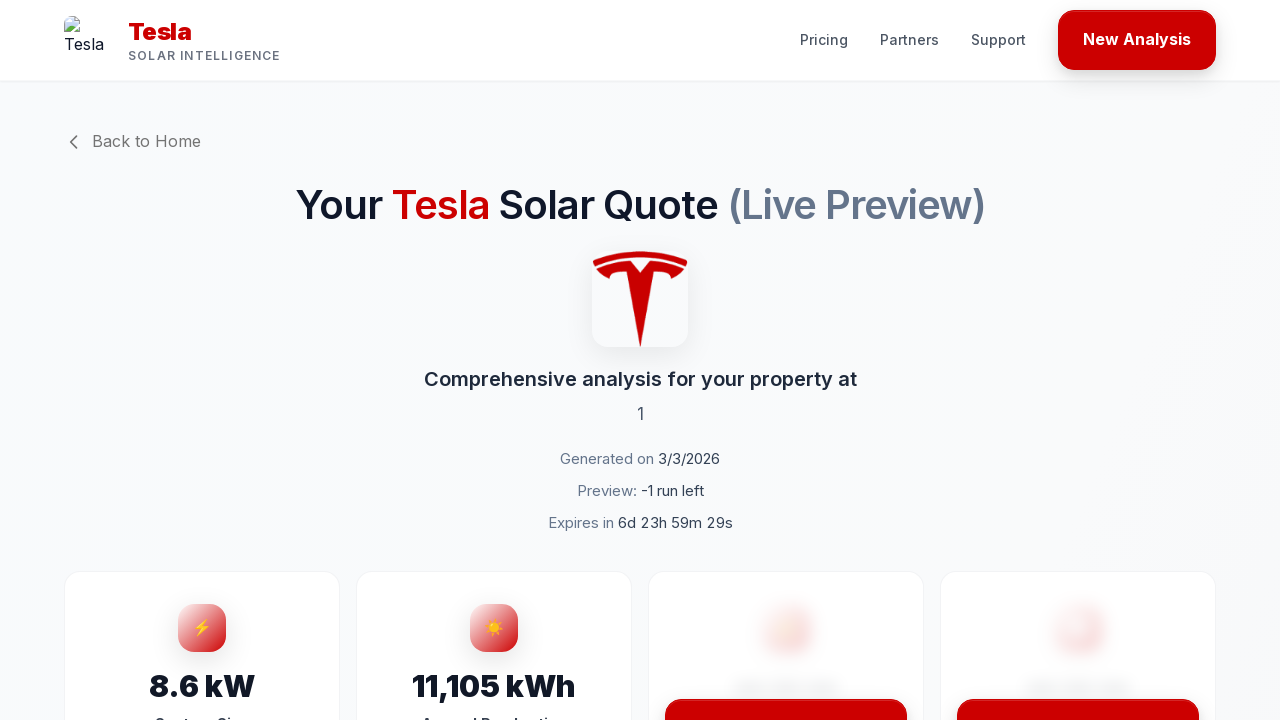

Checked if lock overlay is visible on third visit: False
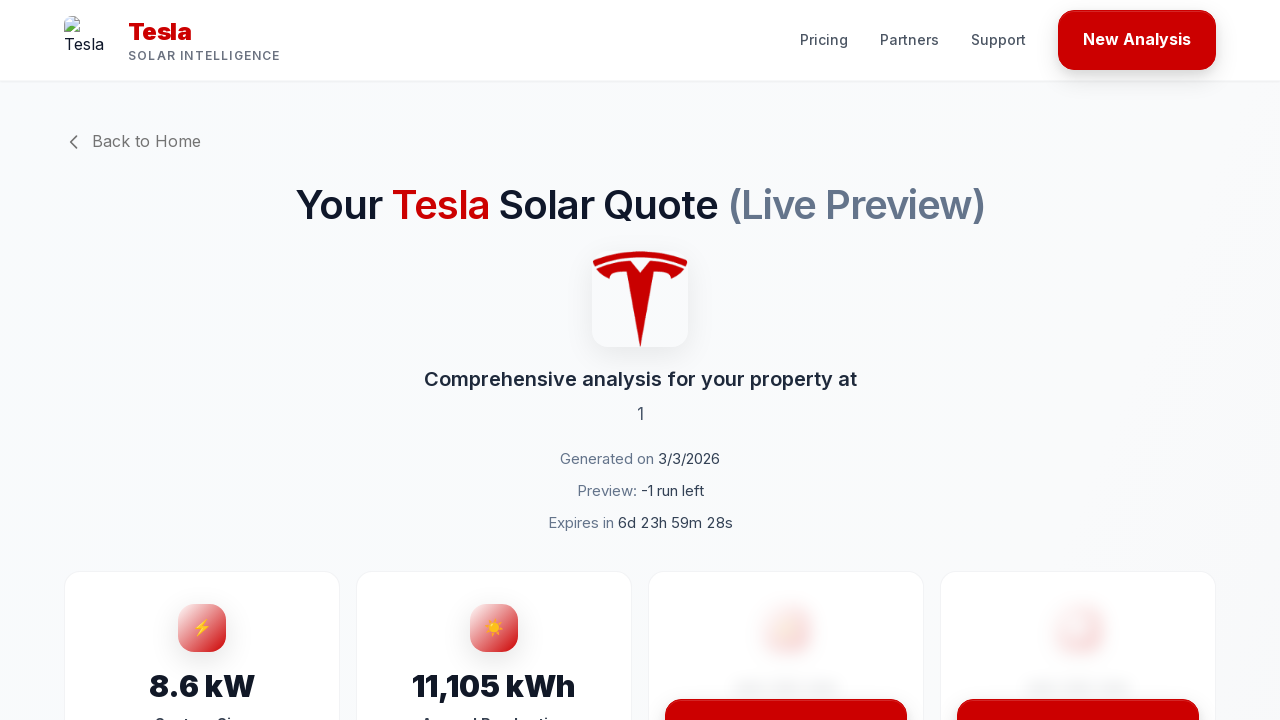

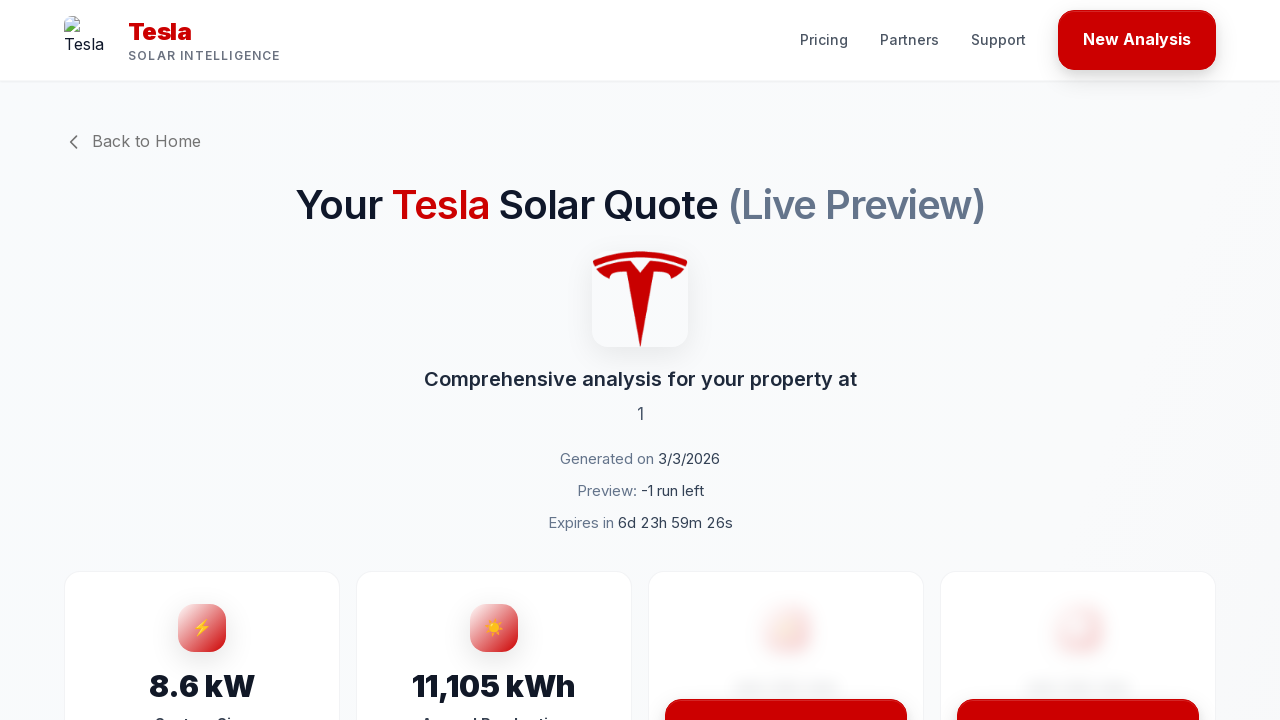